Tests JavaScript confirm dialog functionality by clicking a button that triggers a confirm popup and then dismissing the dialog by clicking Cancel.

Starting URL: https://testautomationpractice.blogspot.com/

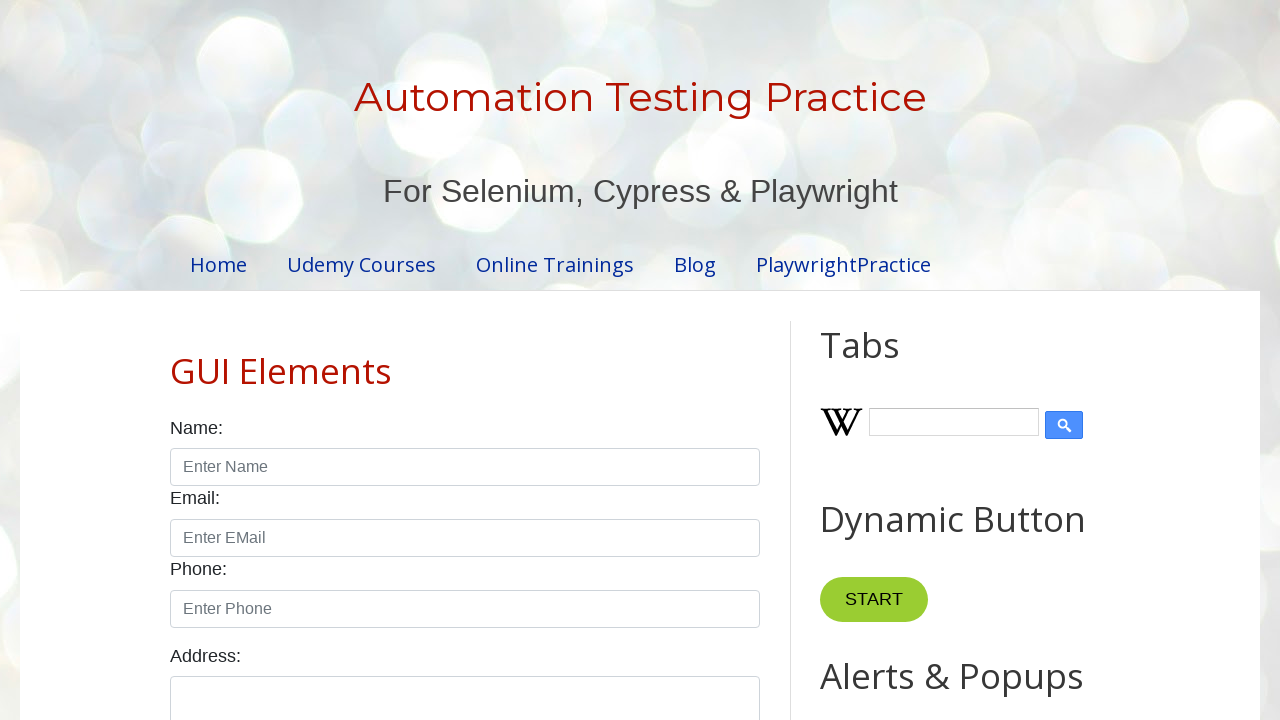

Set up dialog handler to dismiss confirm dialogs by clicking Cancel
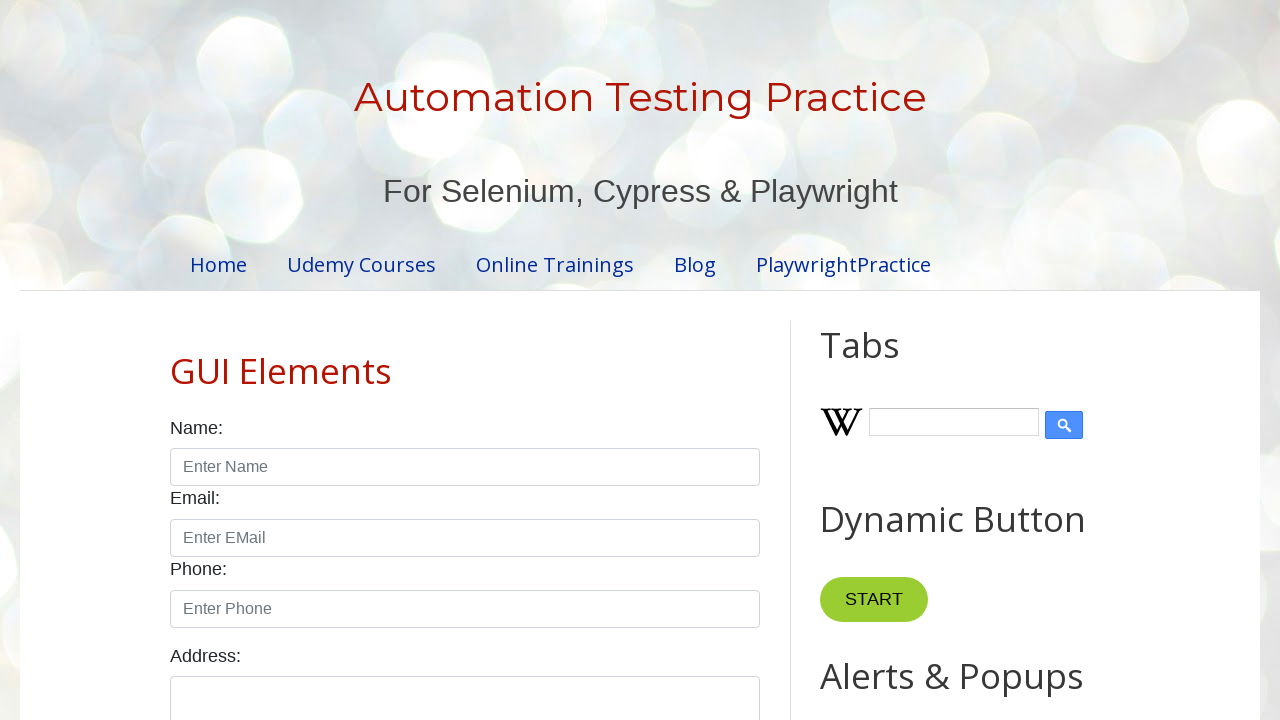

Clicked confirm button to trigger JavaScript confirm dialog at (912, 360) on button#confirmBtn
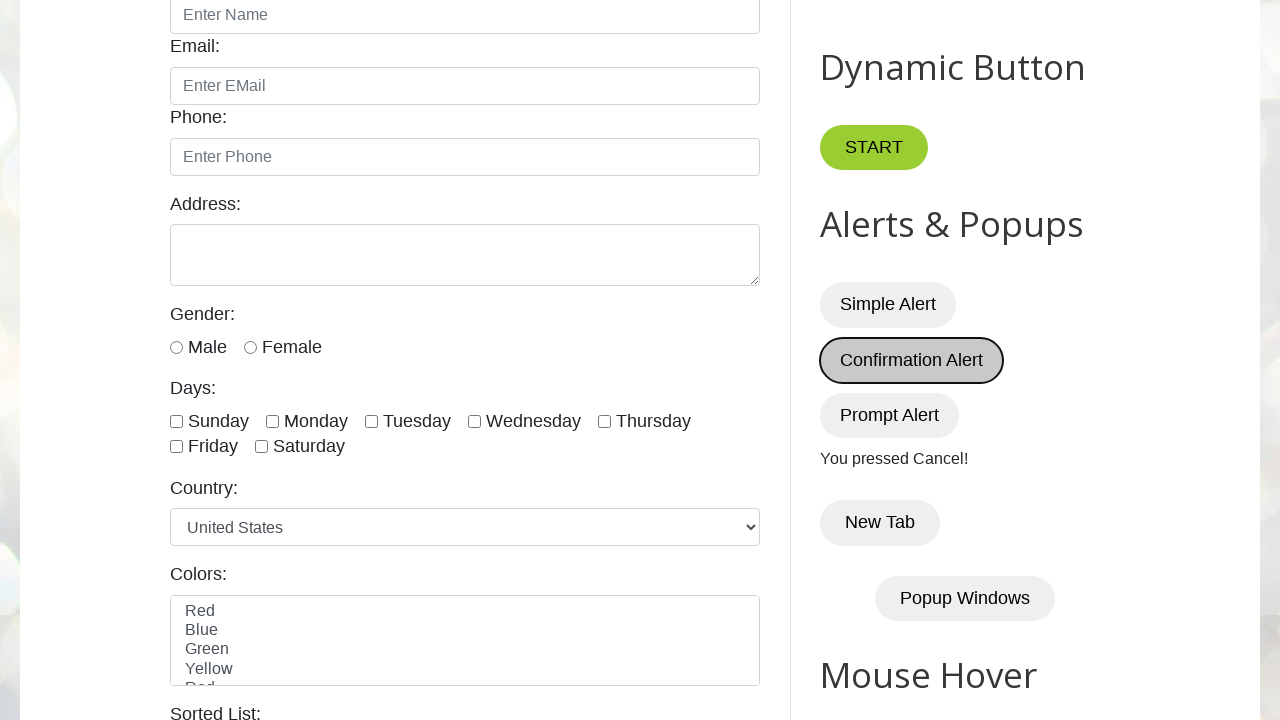

Waited 1000ms for dialog interaction to complete
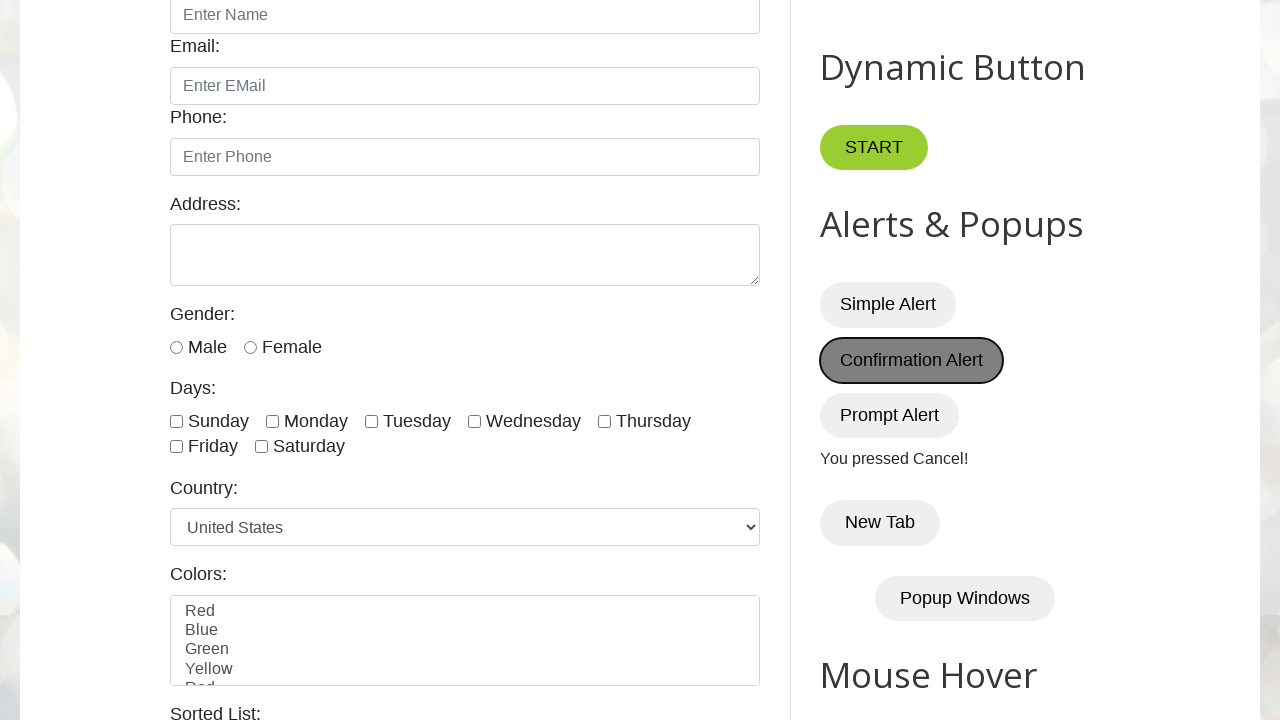

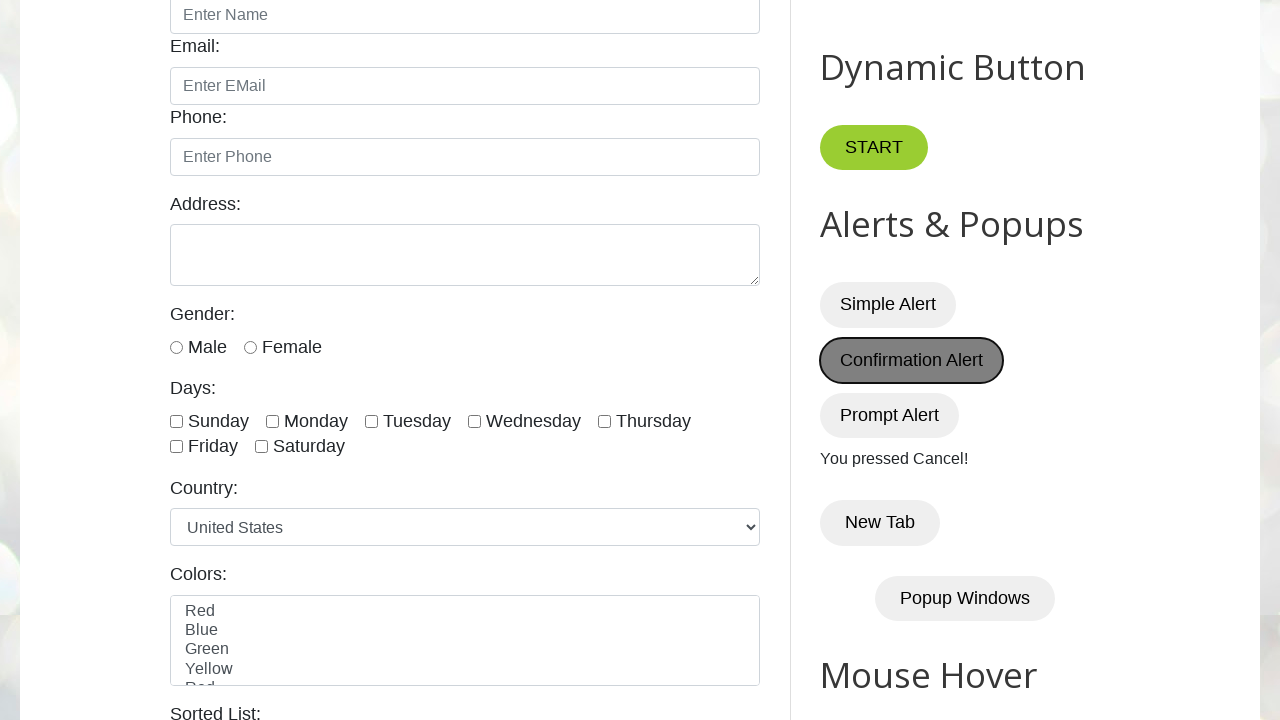